Tests frame handling functionality by switching between different frames, clicking elements within frames, and counting the total number of frames on the page

Starting URL: https://www.leafground.com/frame.xhtml

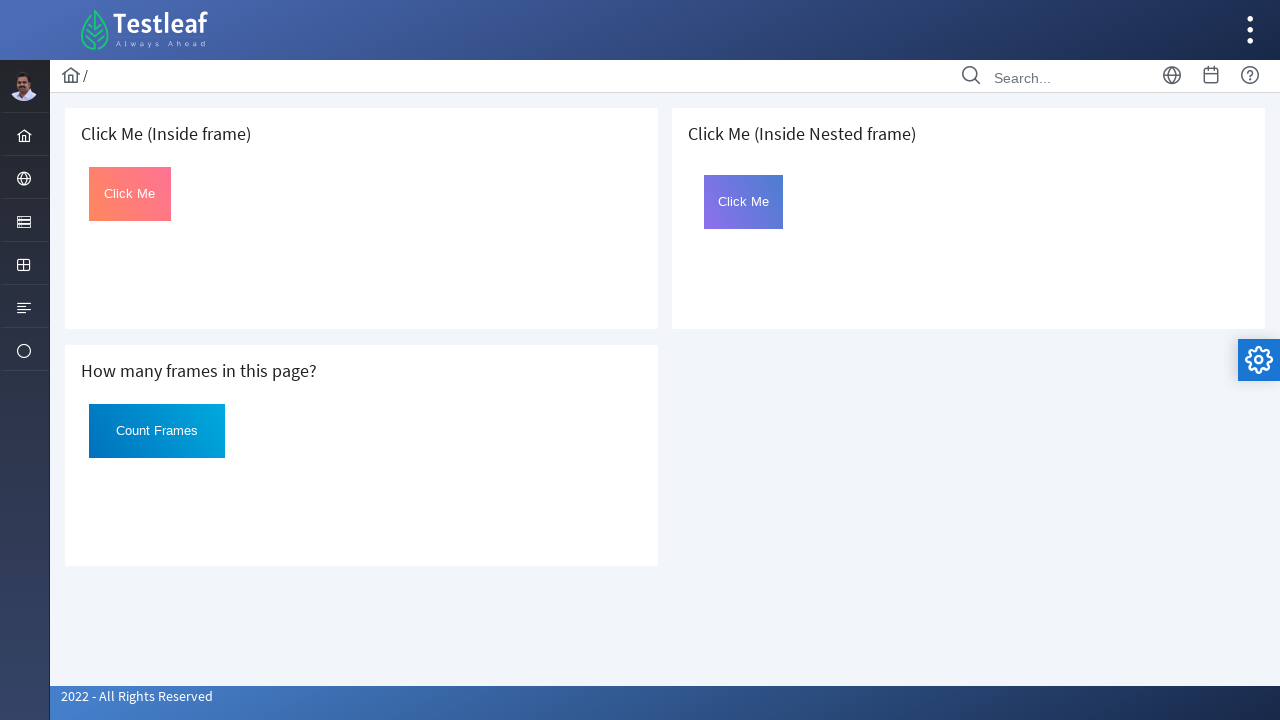

Located first iframe on the page
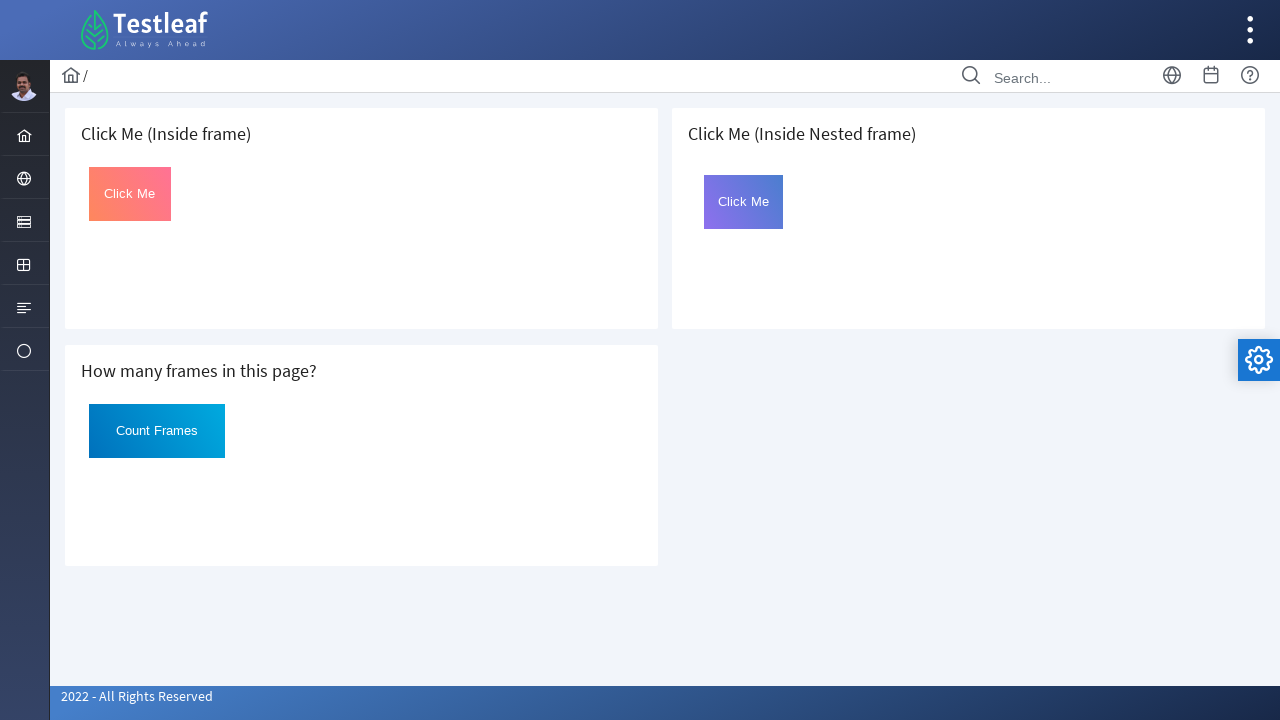

Clicked button in first frame at (130, 194) on iframe >> nth=0 >> internal:control=enter-frame >> #Click
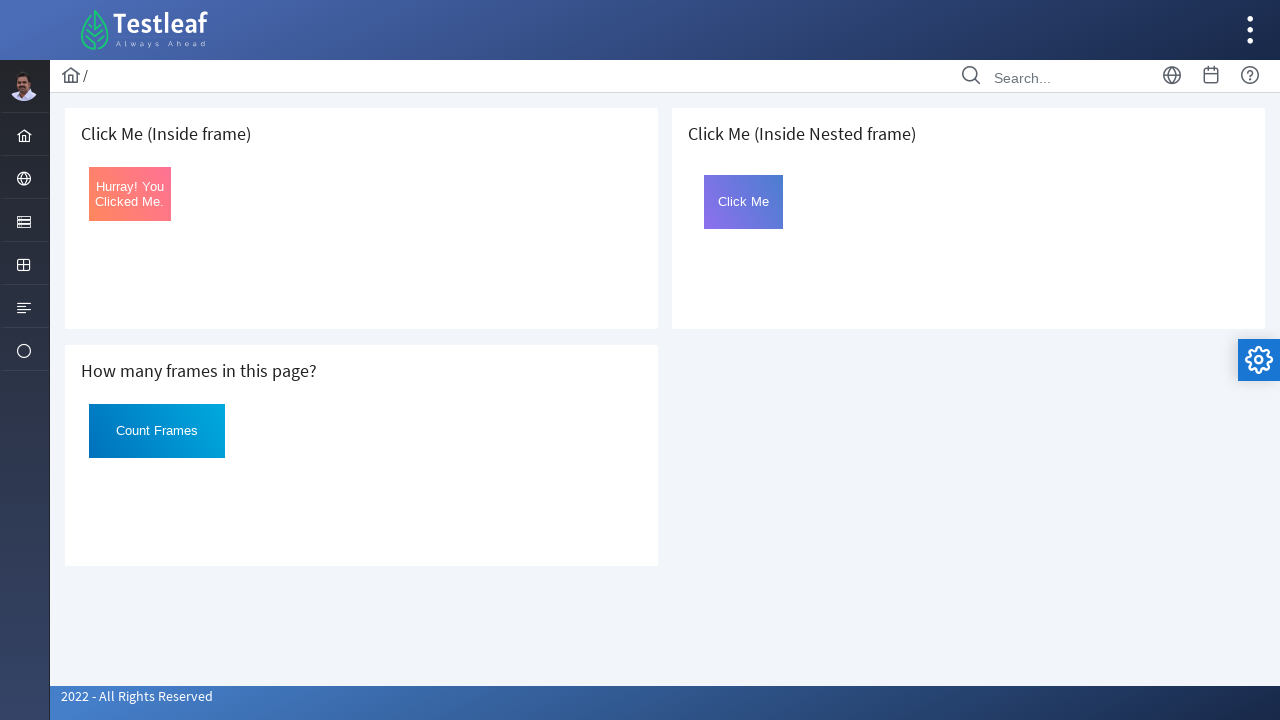

Counted total frames on page: 3
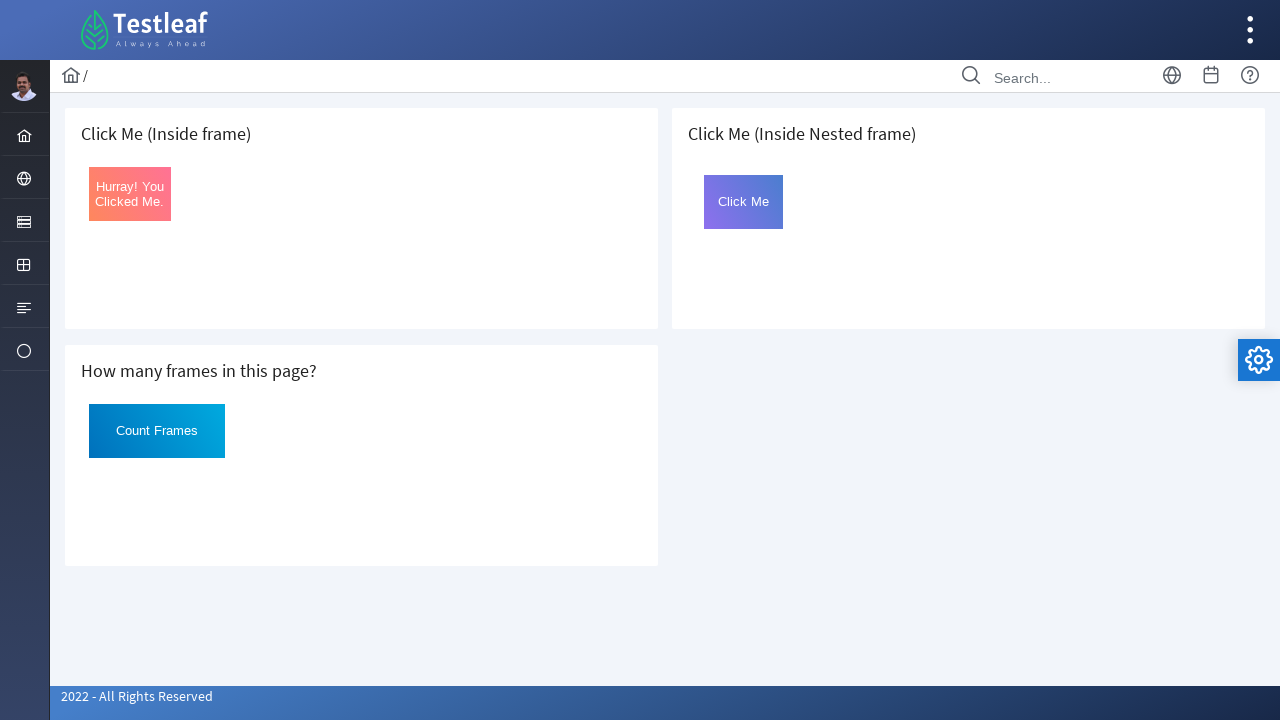

Printed frame count: 3
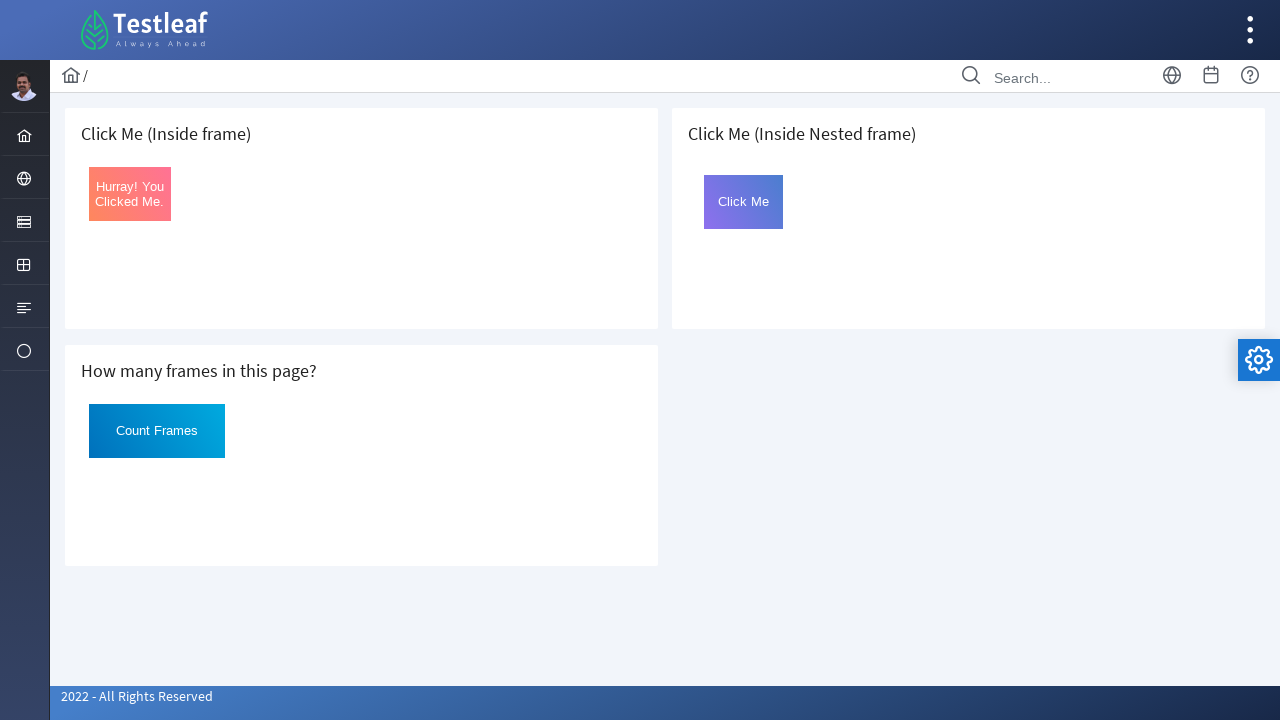

Located third iframe (outer frame) using xpath
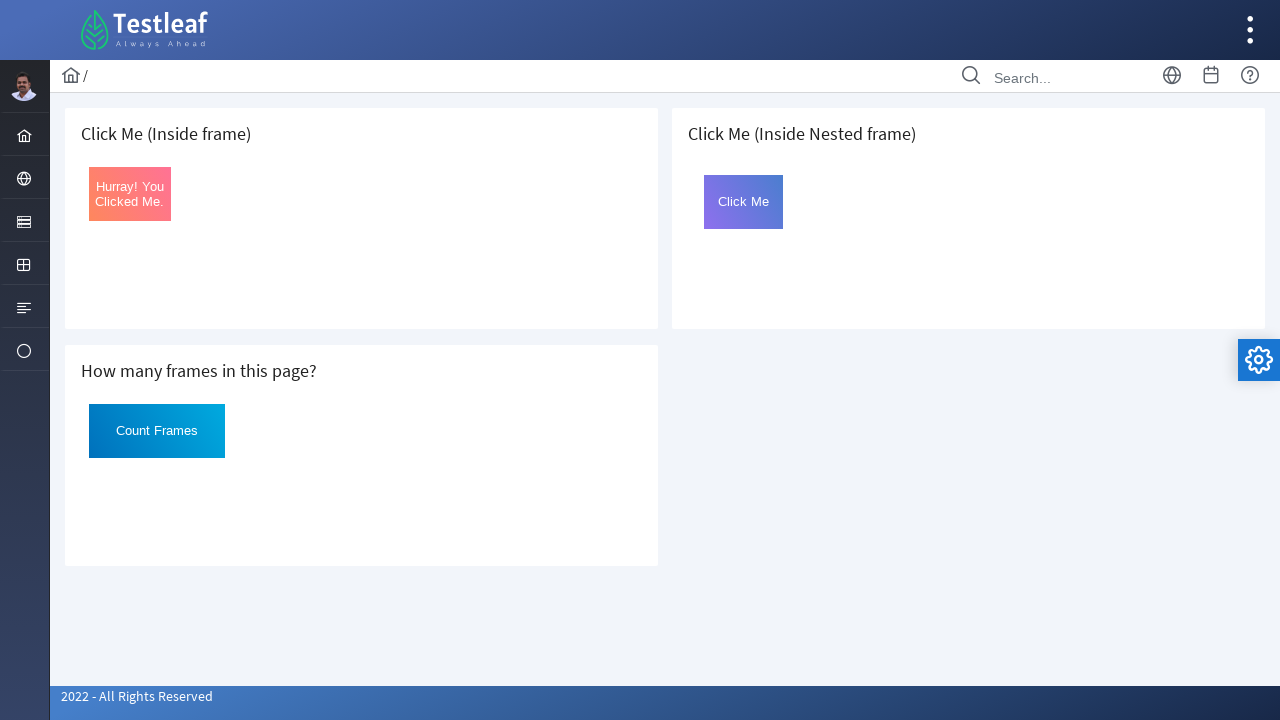

Located nested iframe with name 'frame2' inside outer frame
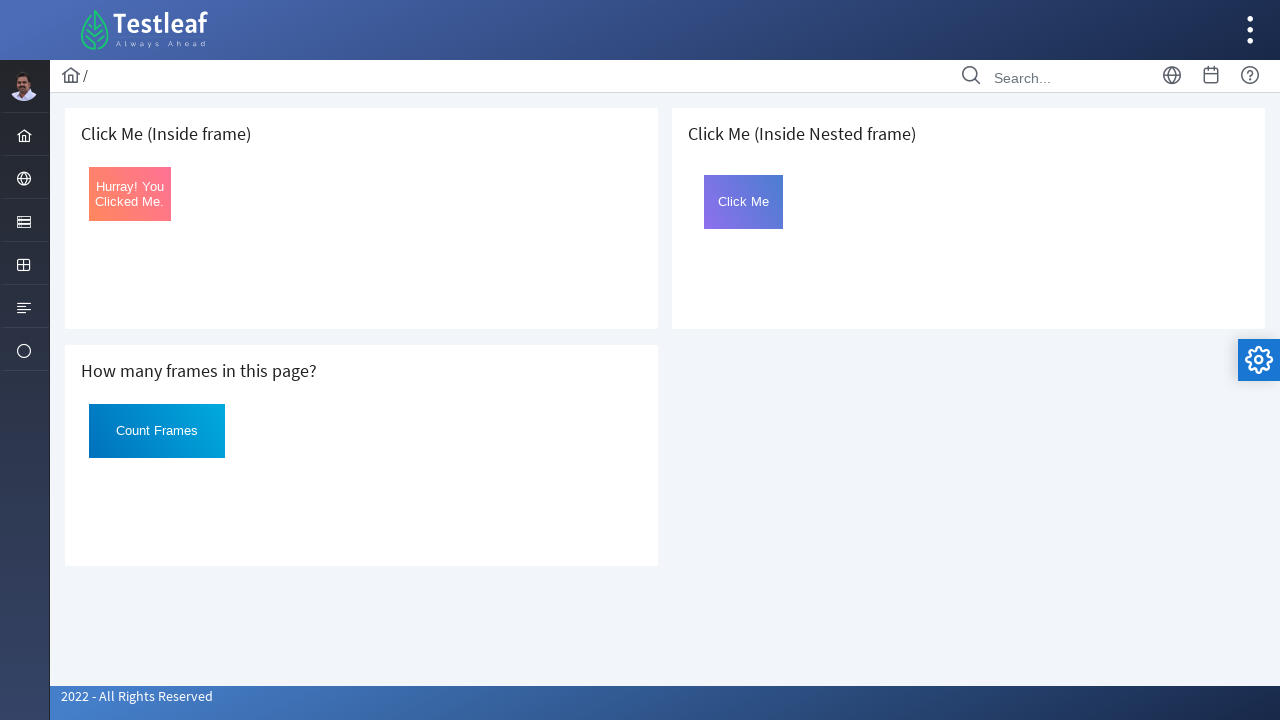

Located button element in nested frame
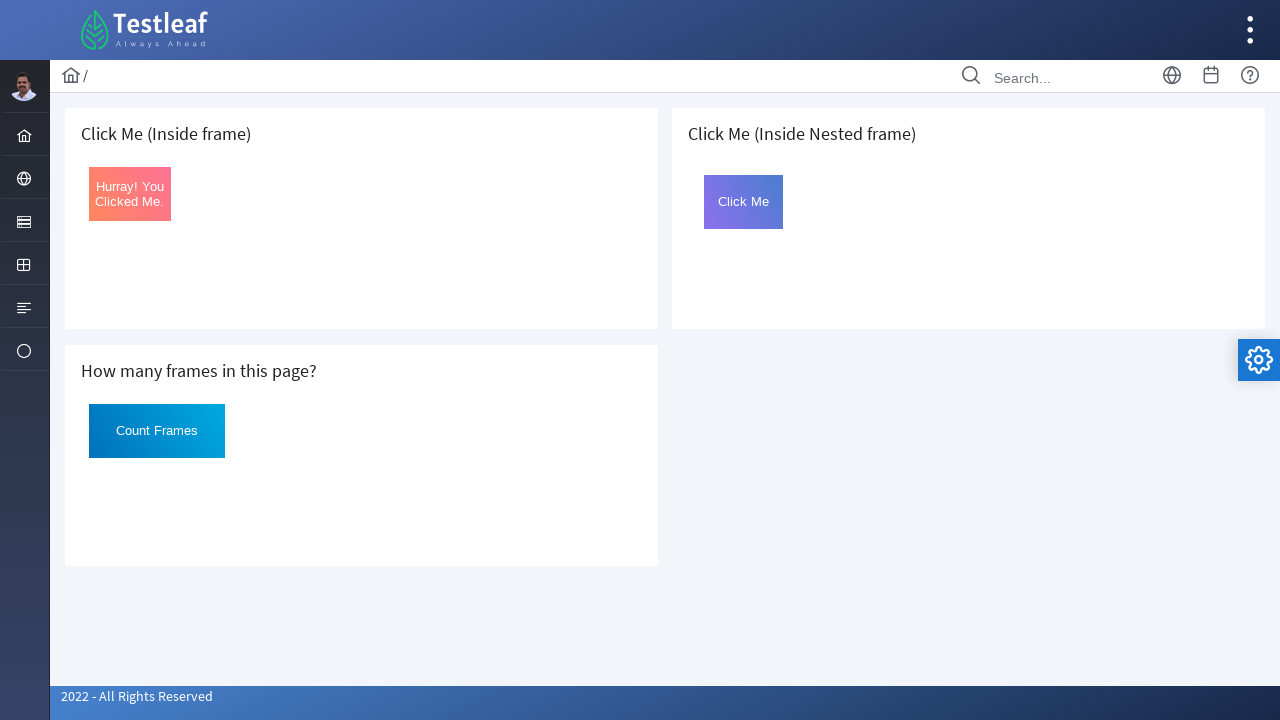

Clicked button in nested frame at (744, 202) on xpath=(//div[@class='card']/iframe)[3] >> internal:control=enter-frame >> iframe
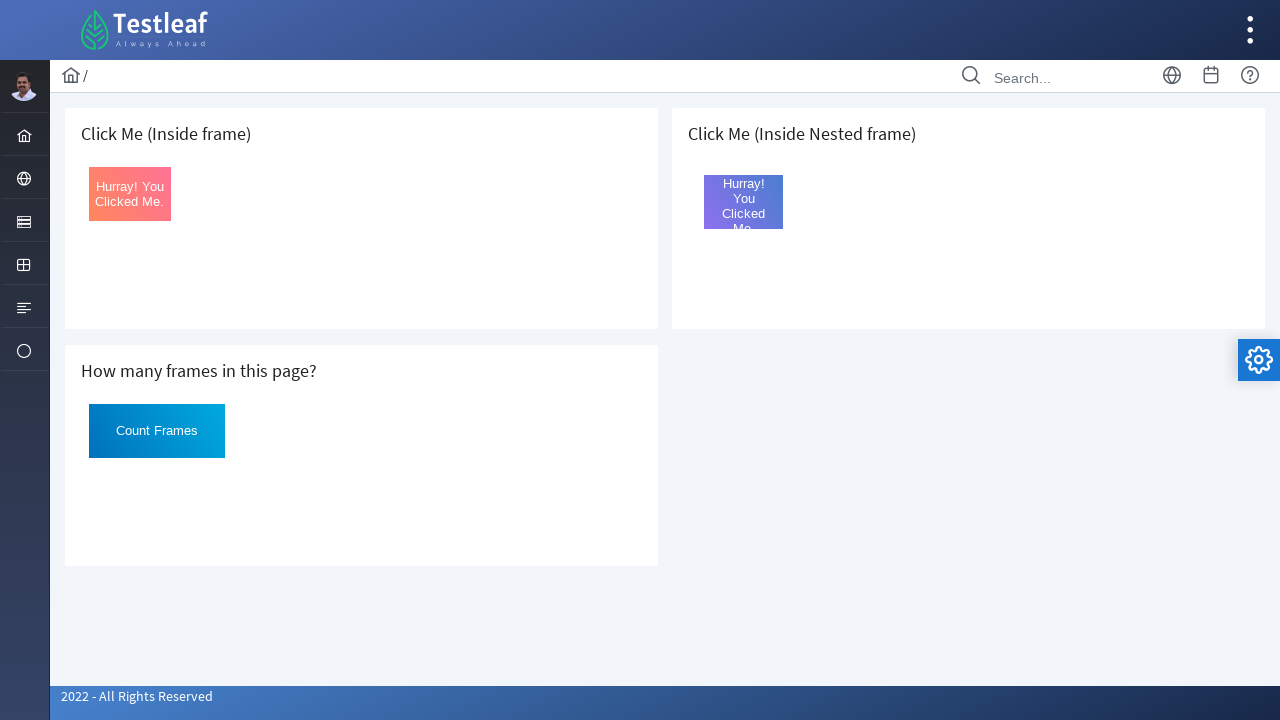

Retrieved text from nested frame button: 'Hurray! You Clicked Me.'
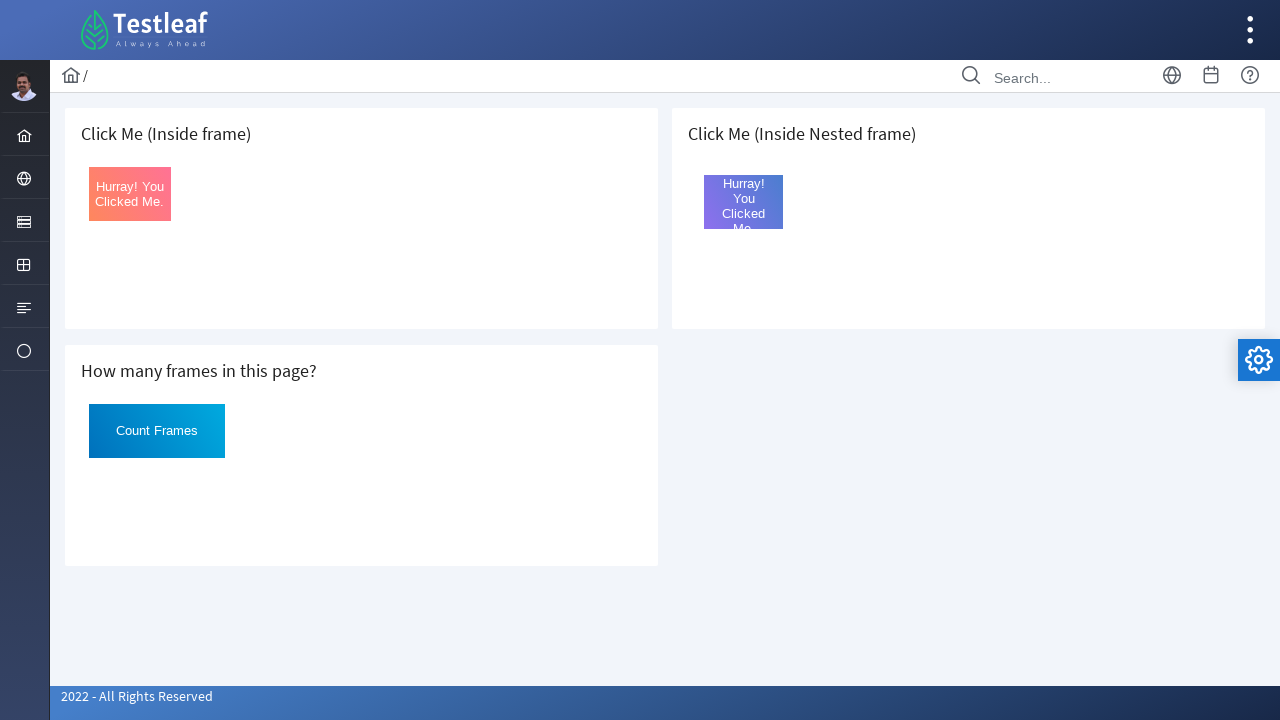

Printed nested frame text: 'Hurray! You Clicked Me.'
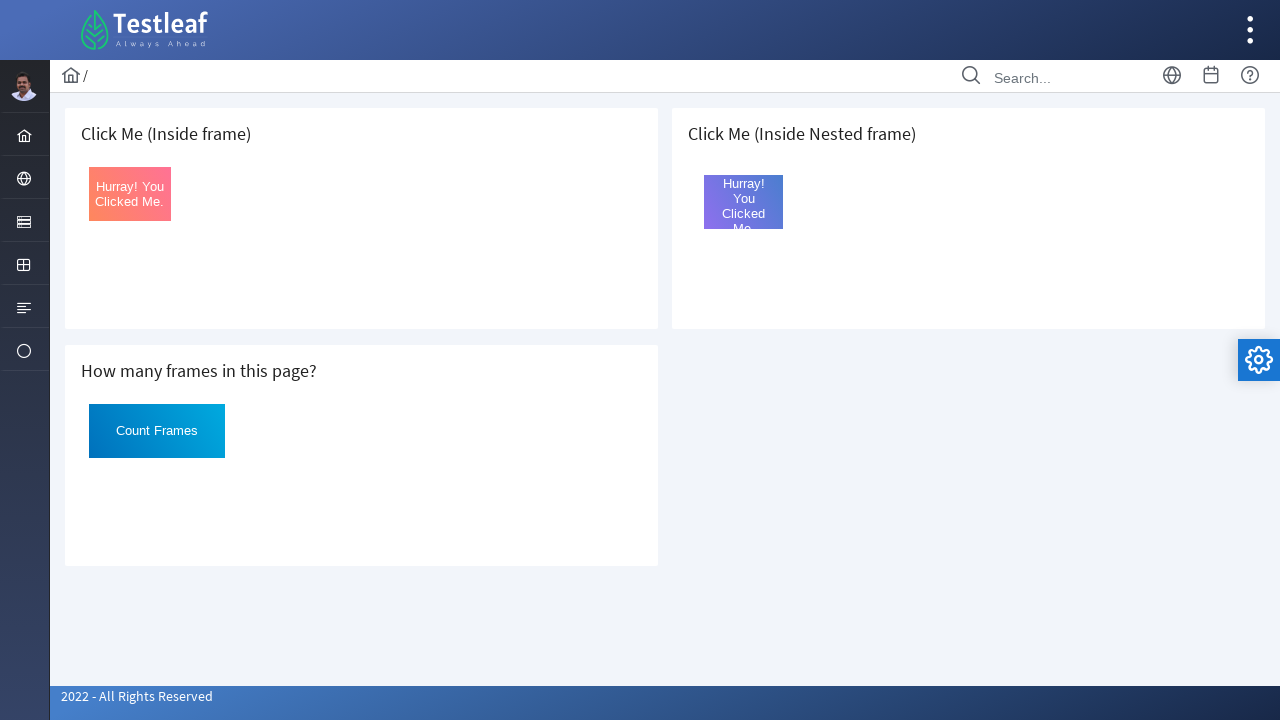

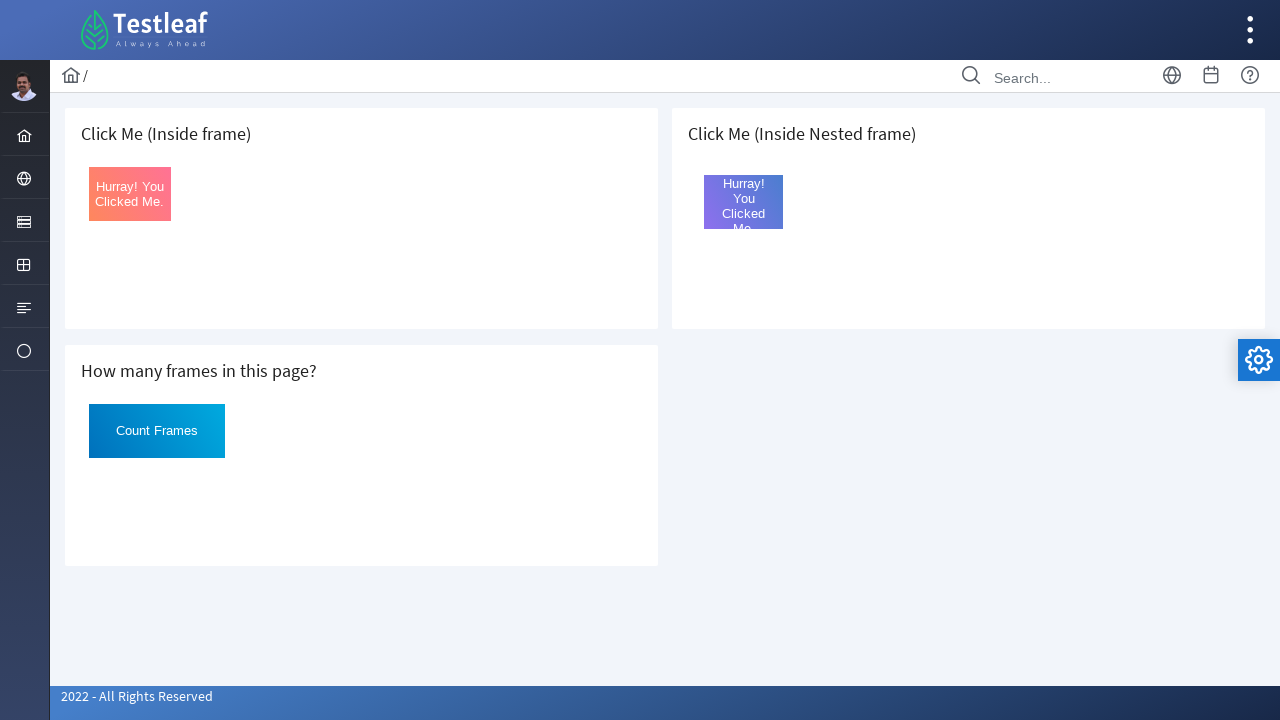